Tests keyboard events by typing text with SHIFT key held down to produce capitalized text in an input field.

Starting URL: https://demoqa.com/text-box

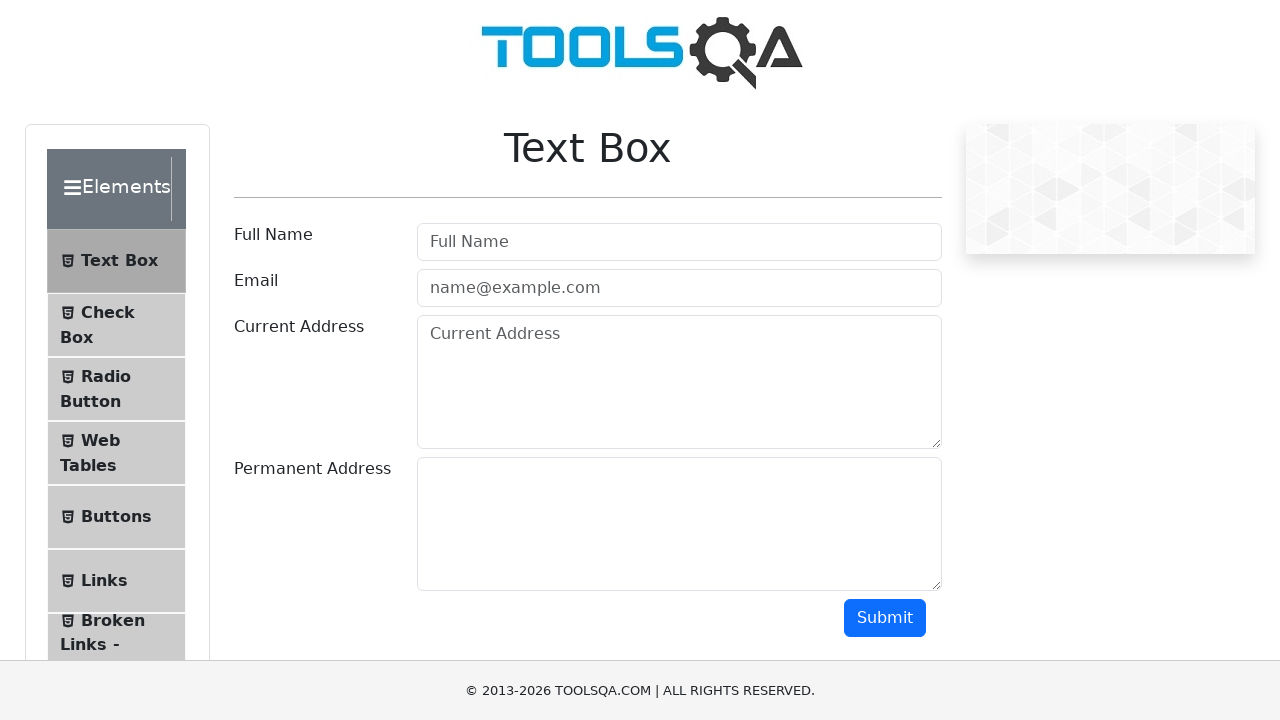

Clicked on the username input field to focus it at (679, 242) on #userName
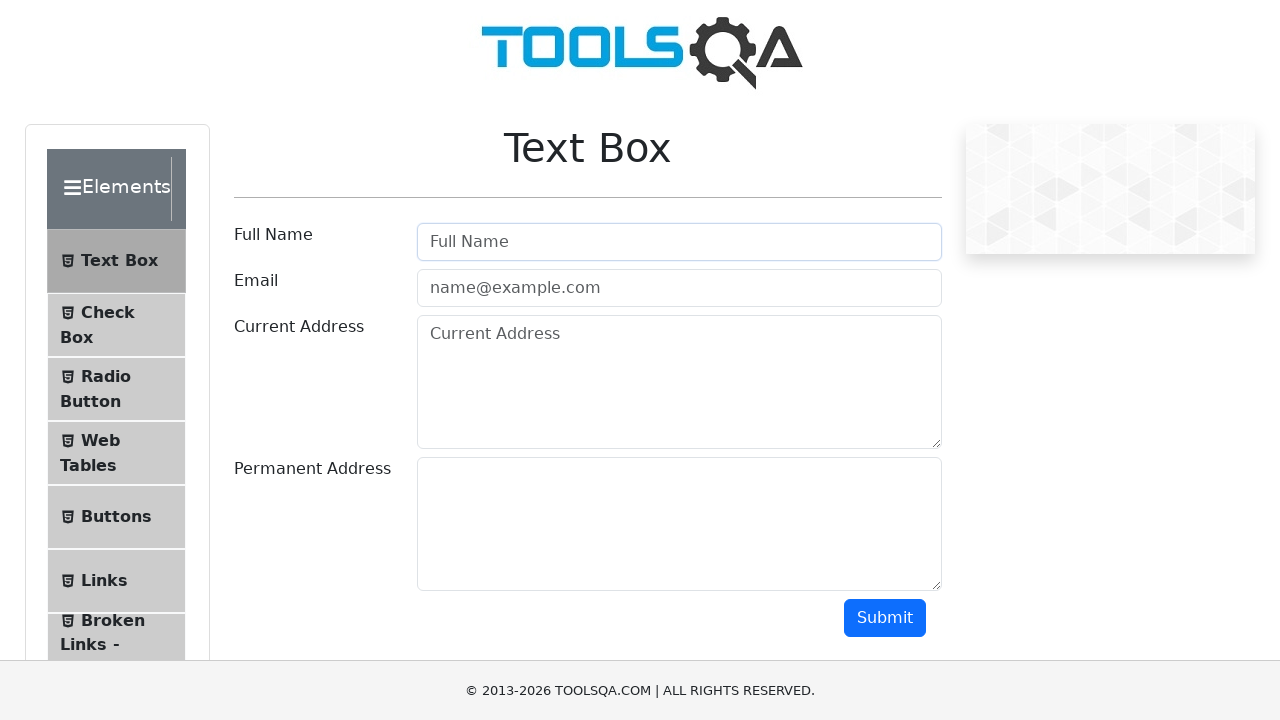

Pressed and held SHIFT key
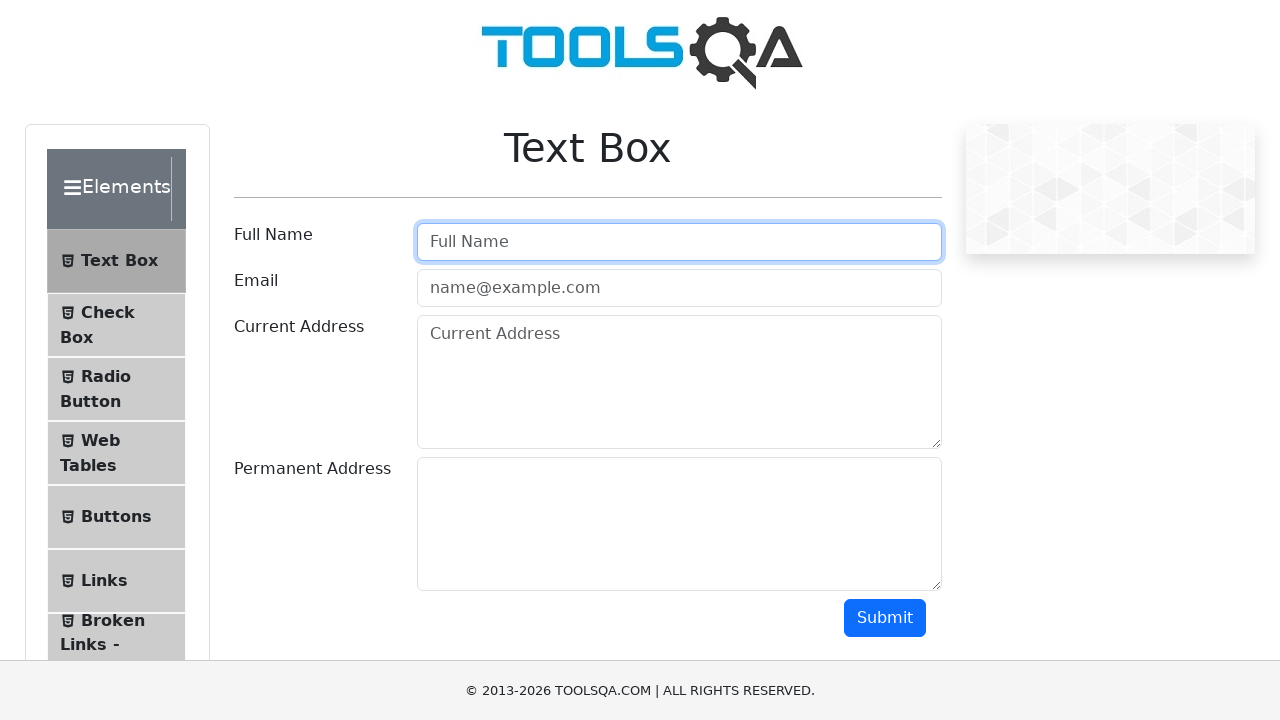

Filled username field with capitalized text while SHIFT is held on #userName
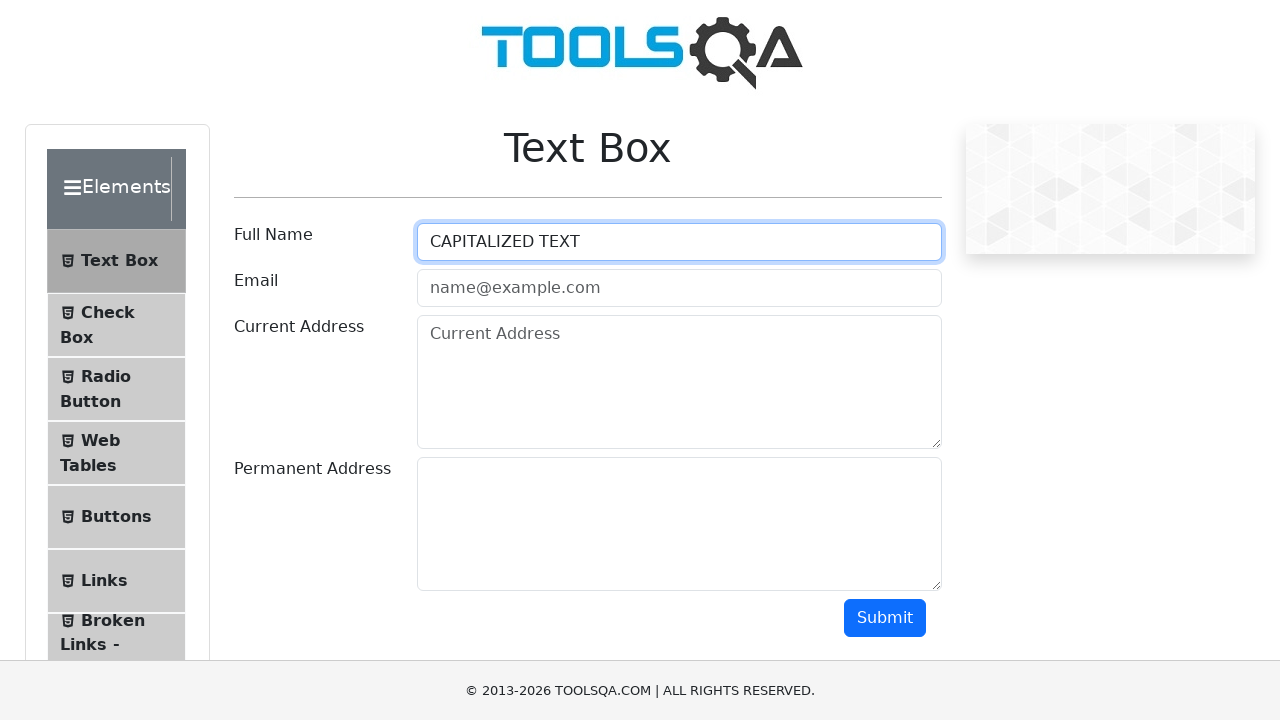

Released SHIFT key
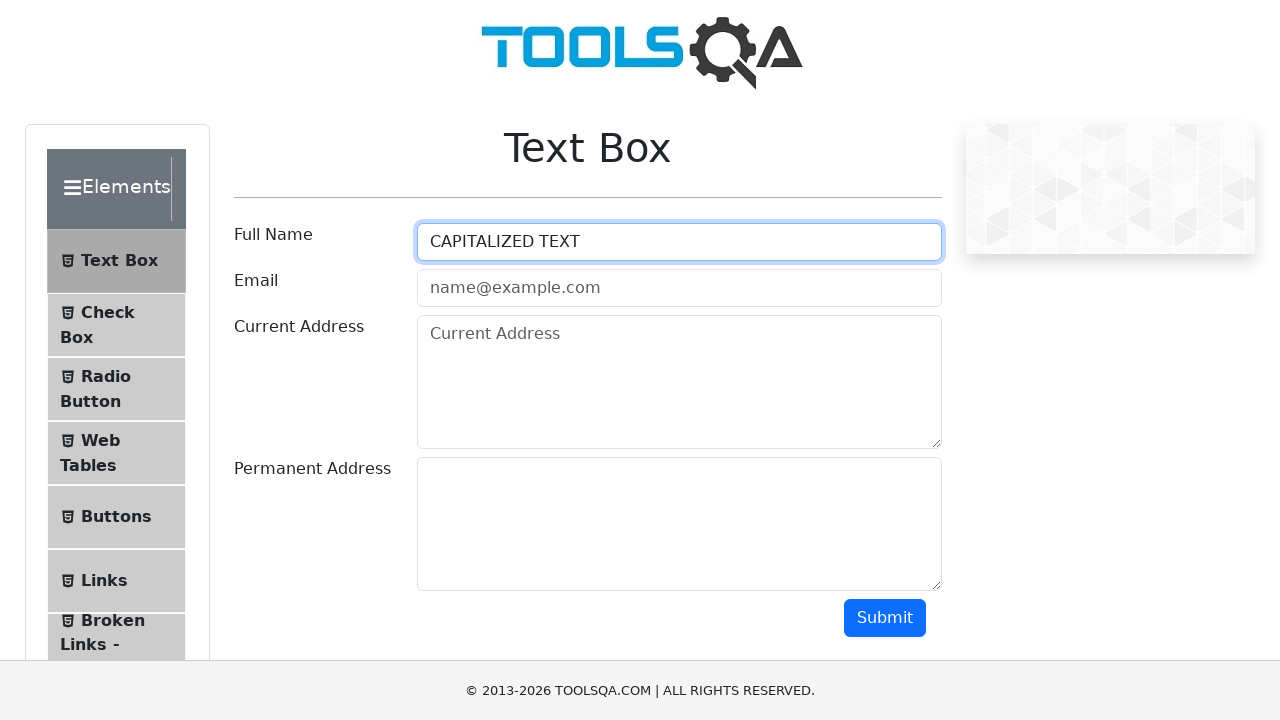

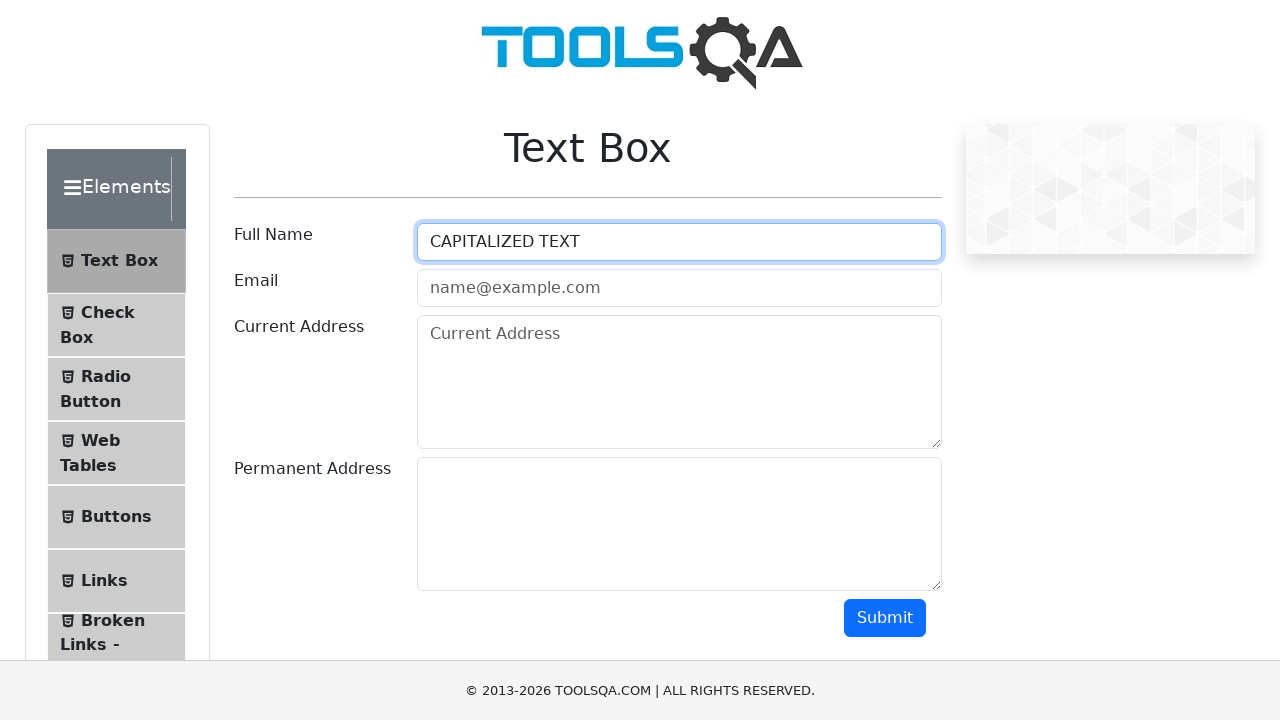